Tests W3Schools JavaScript confirm dialog demo by clicking the Try it button, accepting the alert, and verifying the result text

Starting URL: https://www.w3schools.com/js/tryit.asp?filename=tryjs_confirm

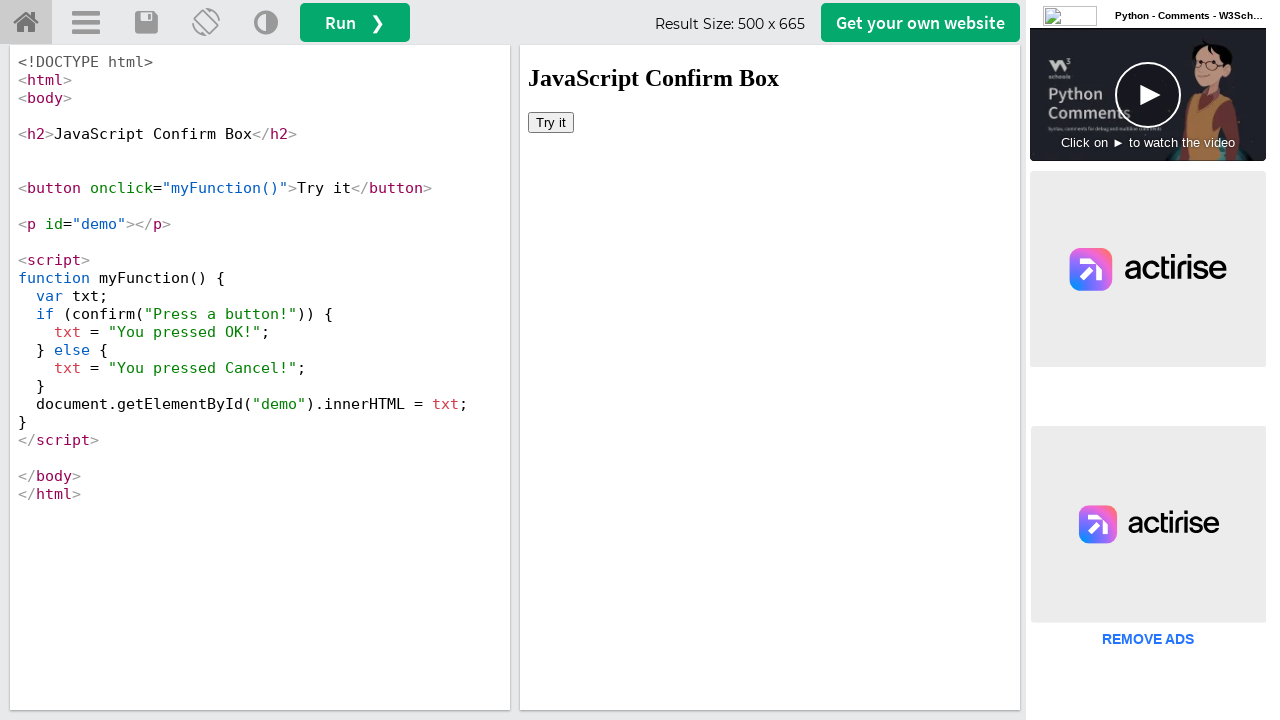

Located iframe containing the demo
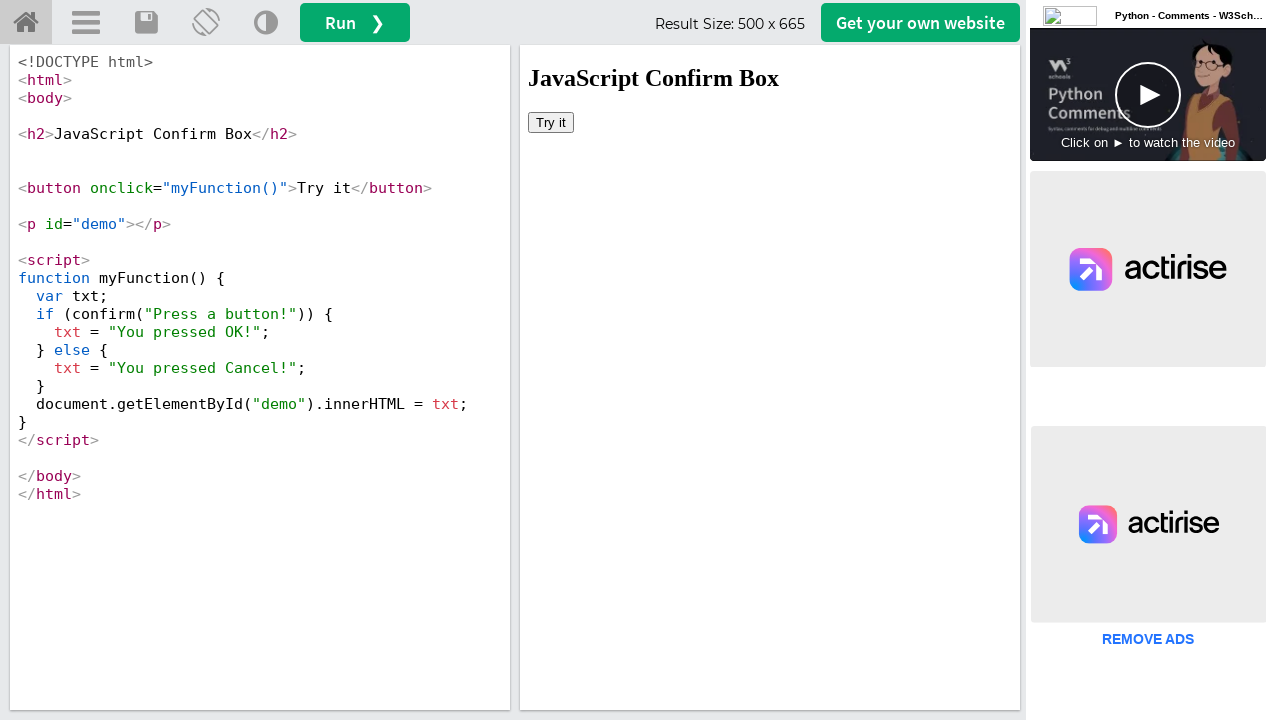

Clicked 'Try it' button to trigger confirm dialog at (551, 122) on iframe[id='iframeResult'] >> internal:control=enter-frame >> xpath=//button[text
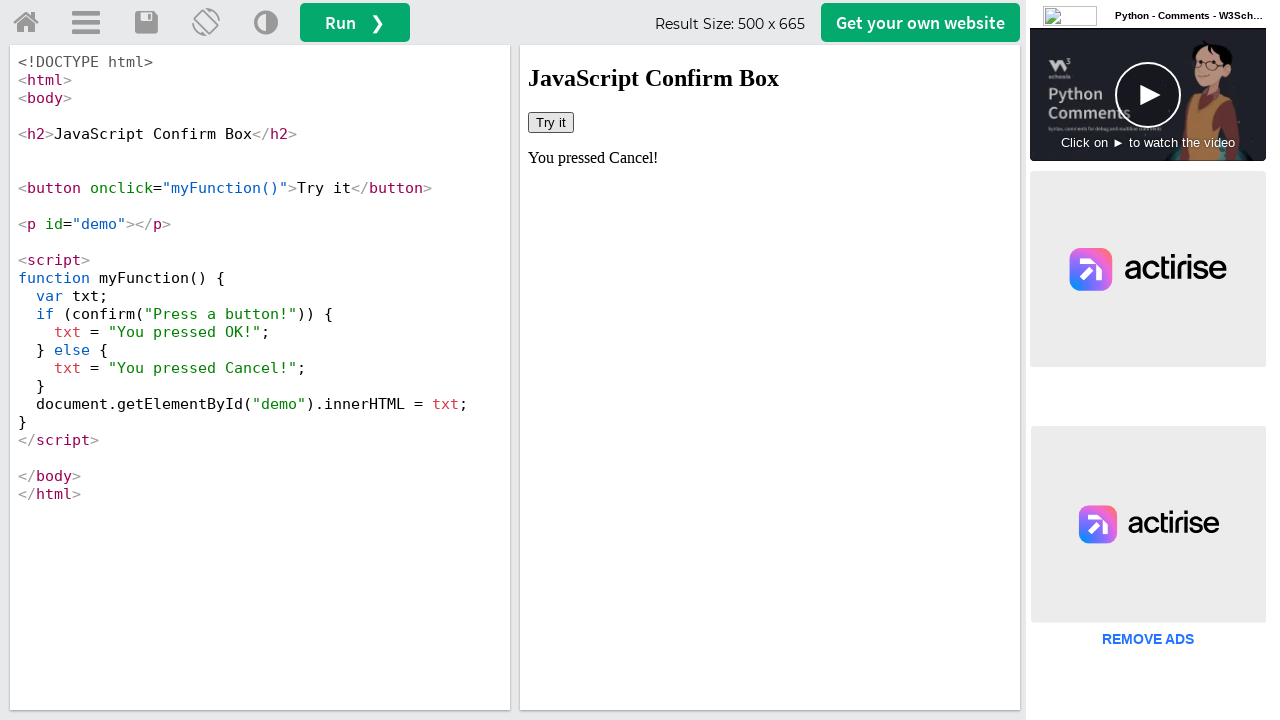

Set up dialog handler to accept confirm dialog
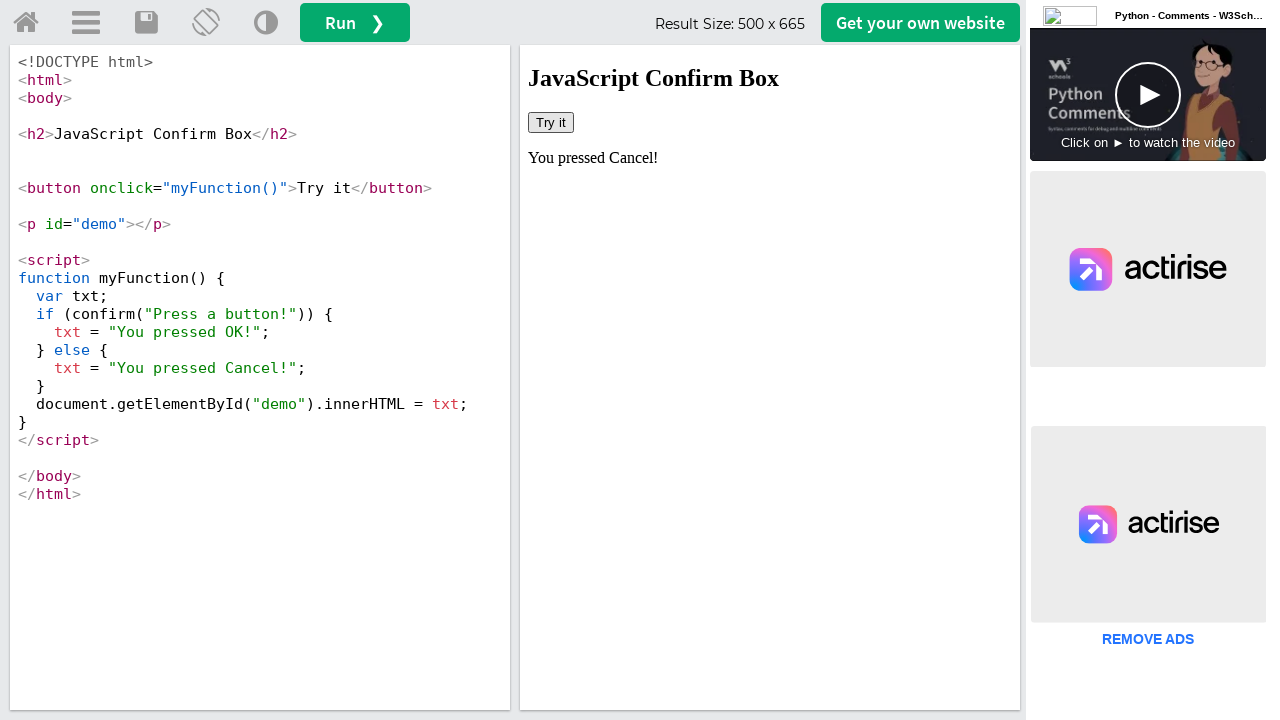

Retrieved result text: You pressed Cancel!
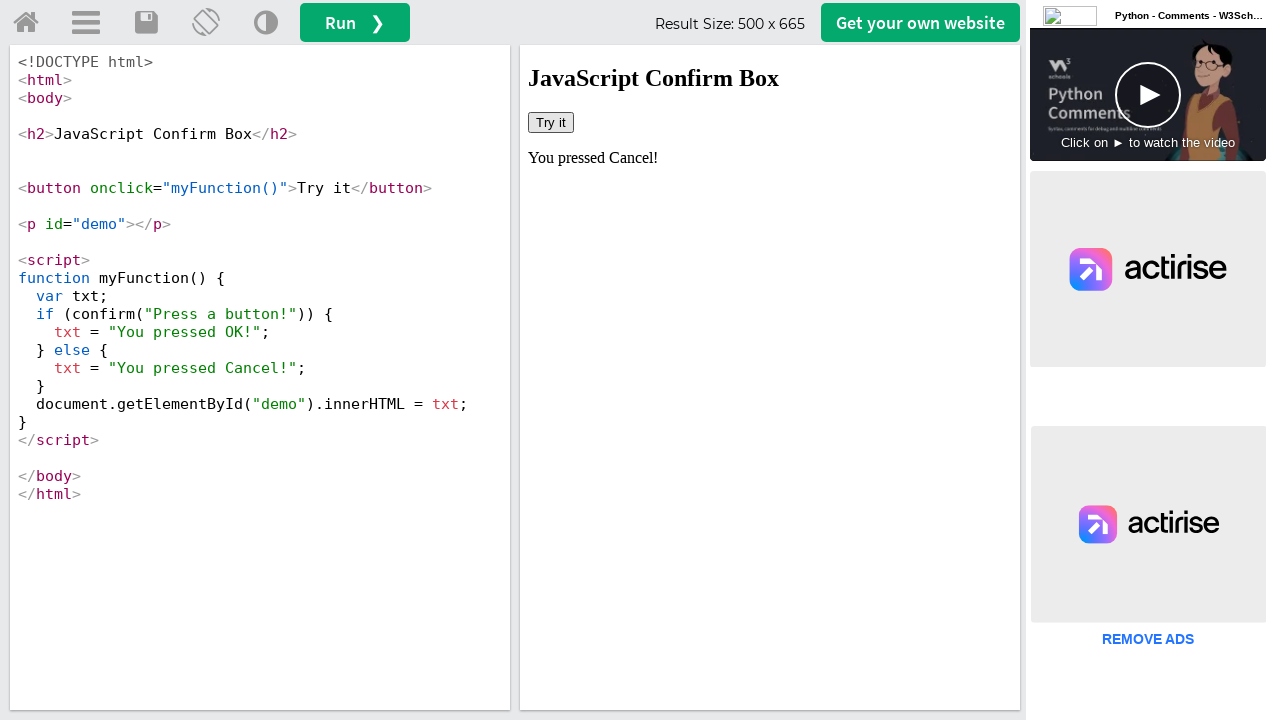

Printed result text to console
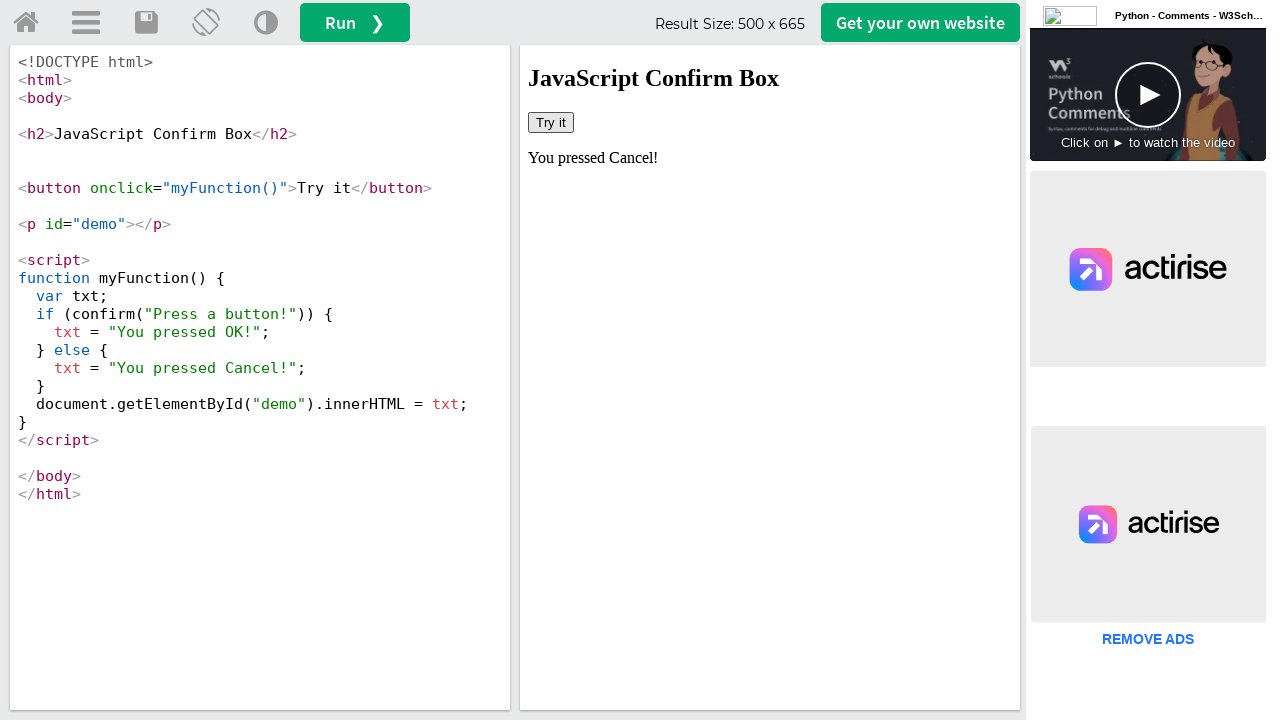

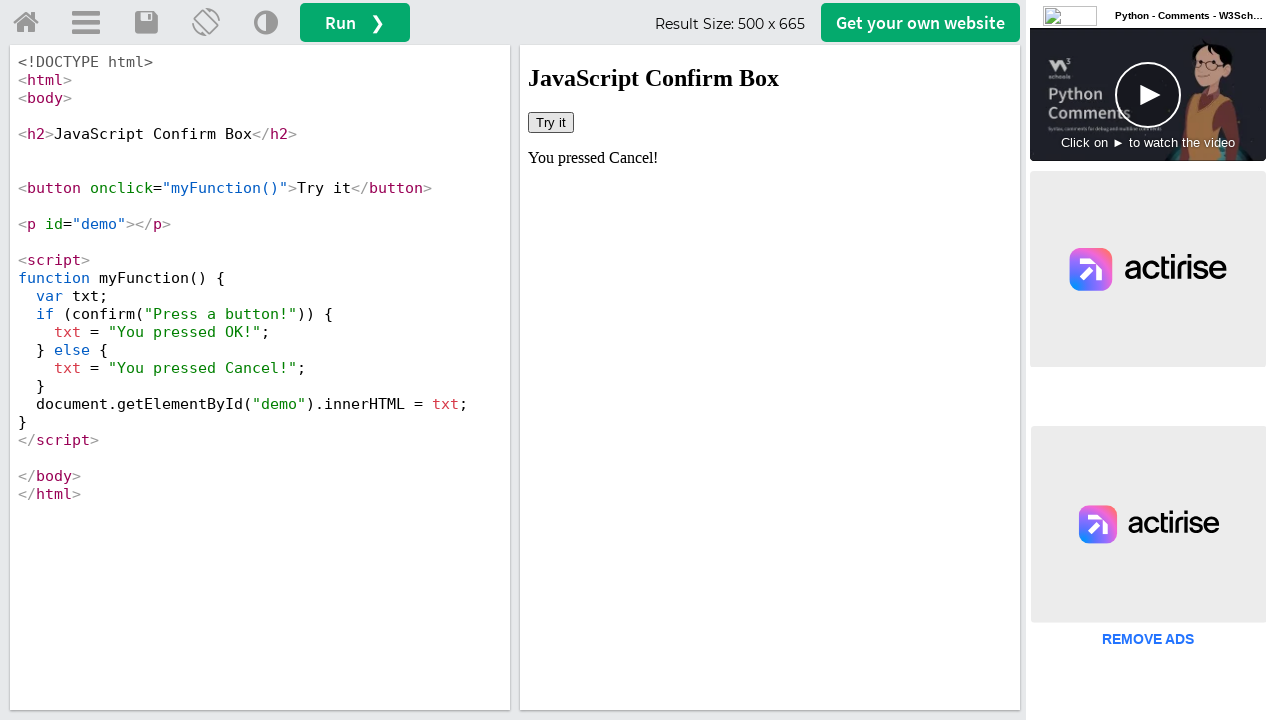